Tests JavaScript alert handling by triggering an alert, accepting it, and verifying the result text

Starting URL: https://the-internet.herokuapp.com/javascript_alerts

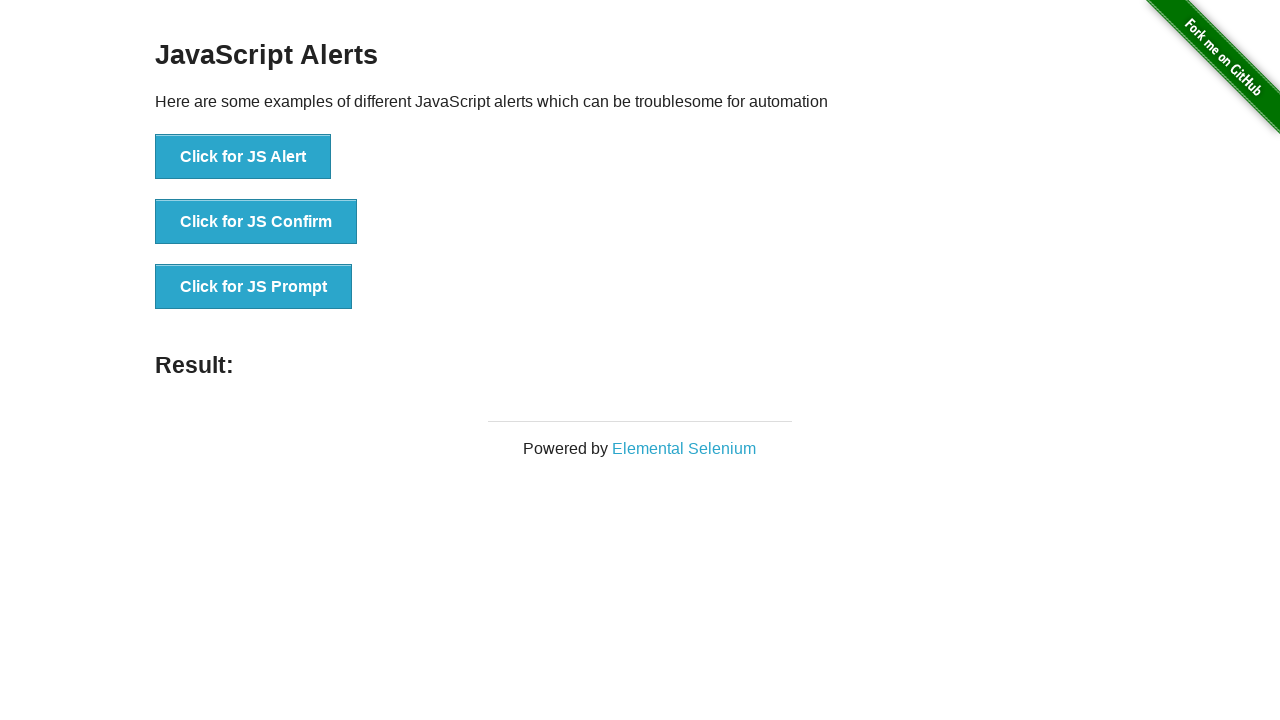

Clicked button to trigger JavaScript alert at (243, 157) on xpath=//button[@onclick='jsAlert()']
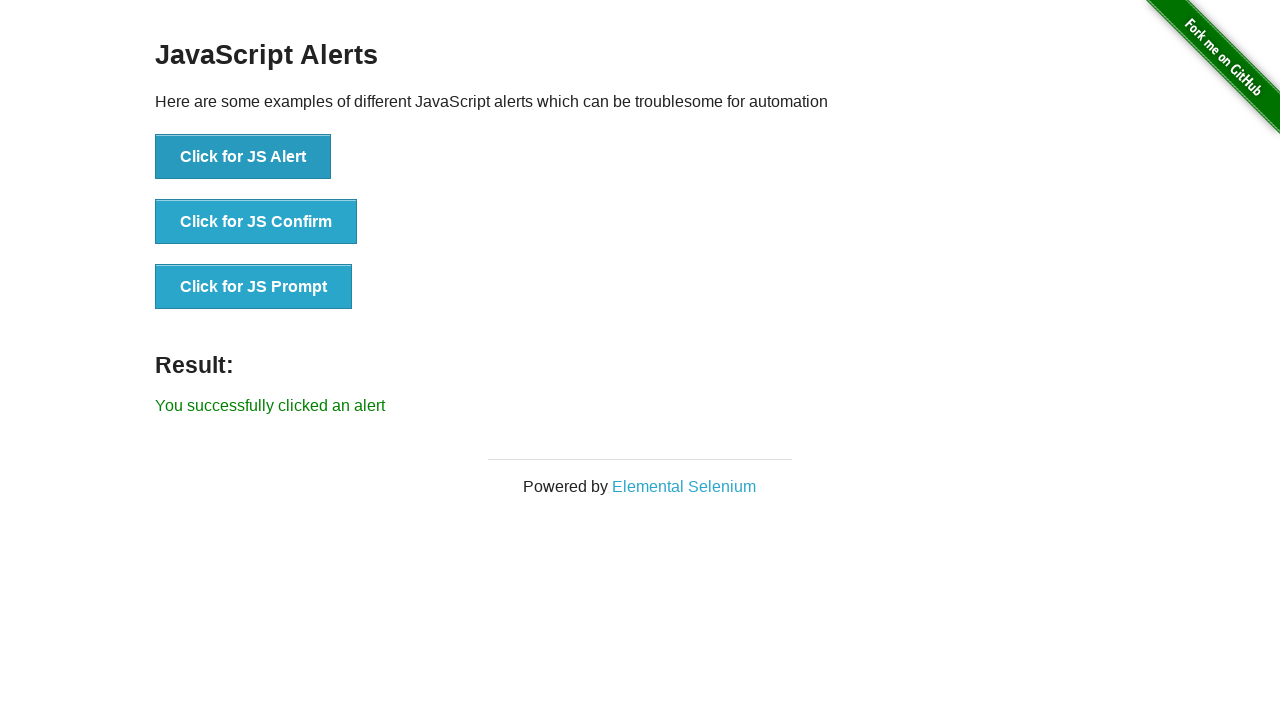

Set up dialog handler to accept alerts
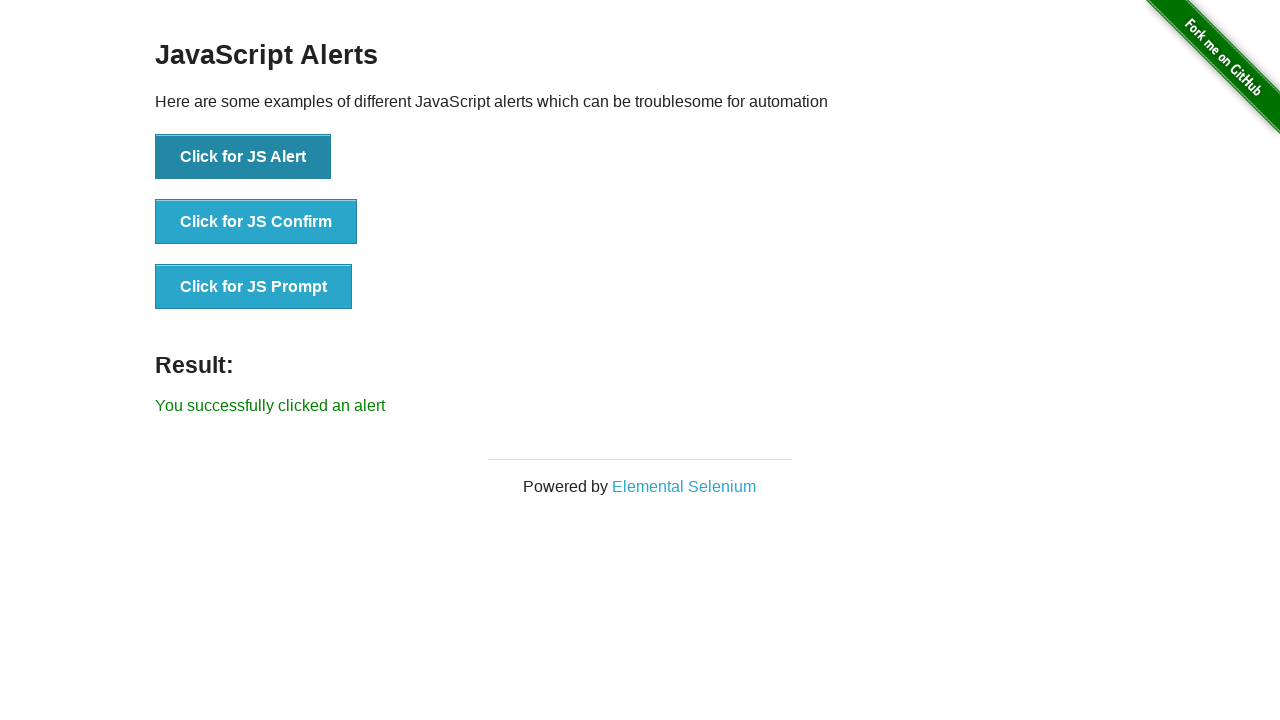

Waited for result text to appear
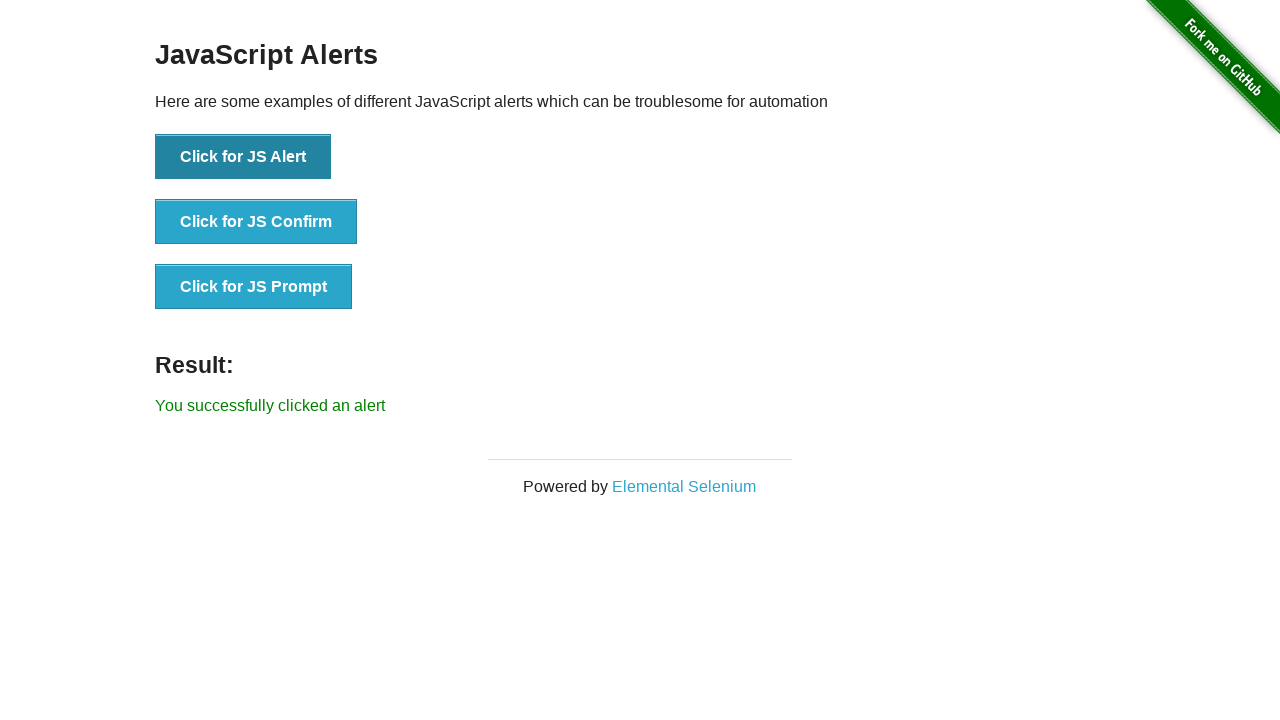

Retrieved result text: You successfully clicked an alert
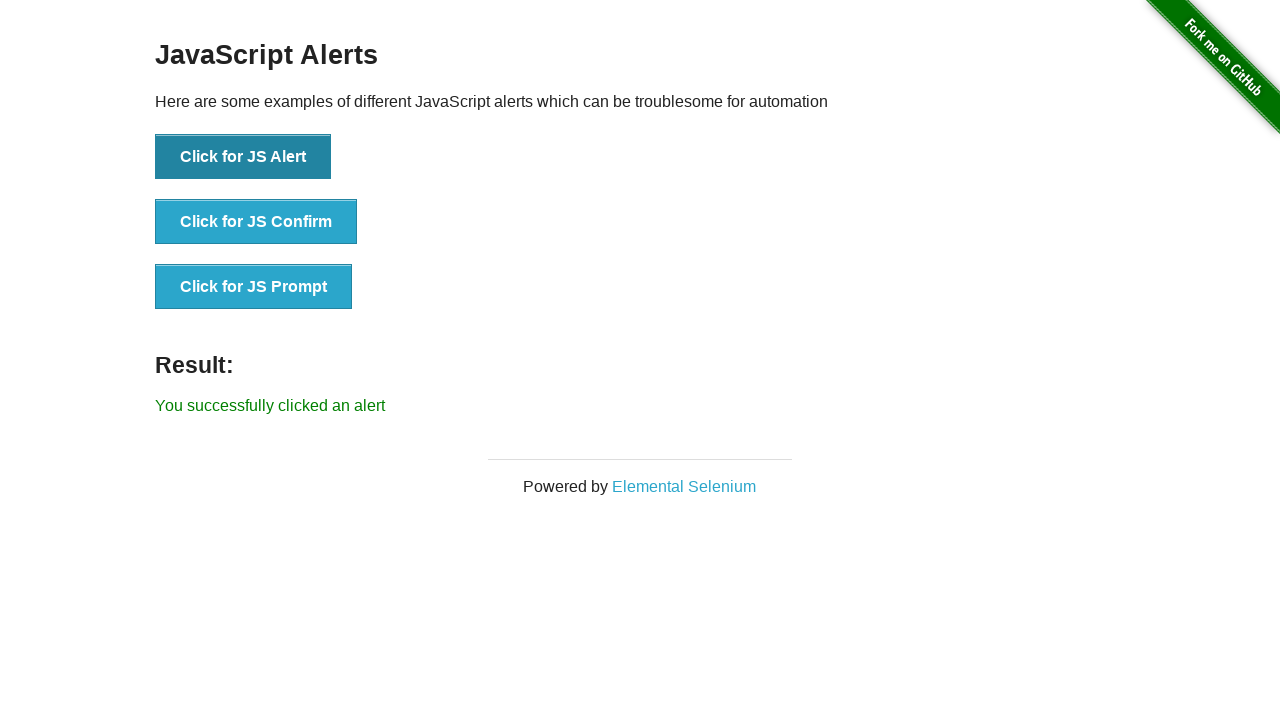

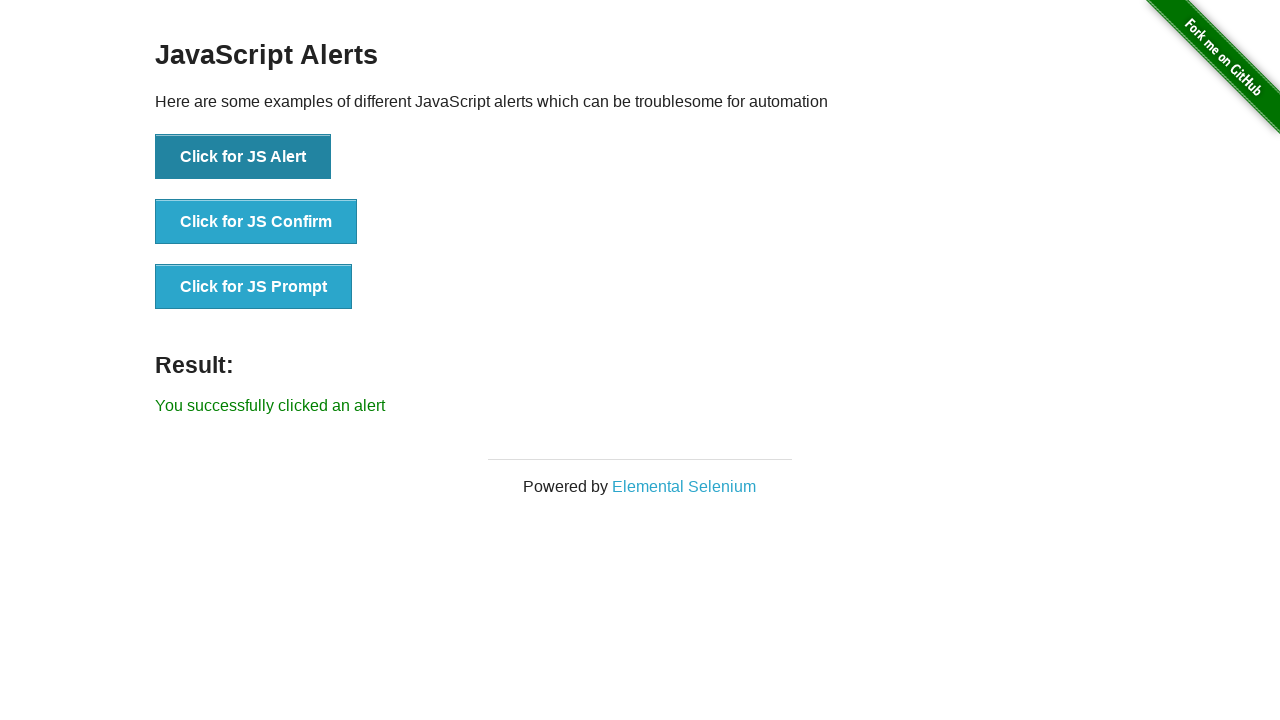